Tests that Clear completed button is hidden when no items are completed

Starting URL: https://demo.playwright.dev/todomvc

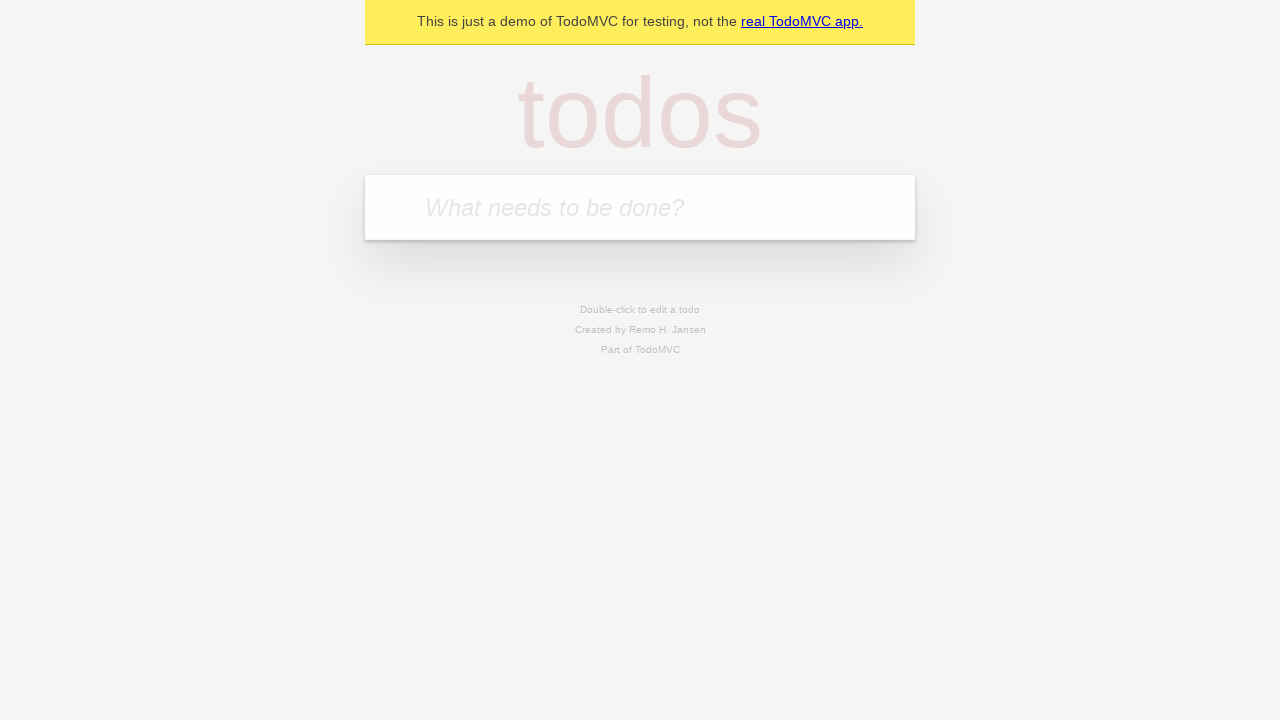

Filled new todo field with 'buy some cheese' on .new-todo
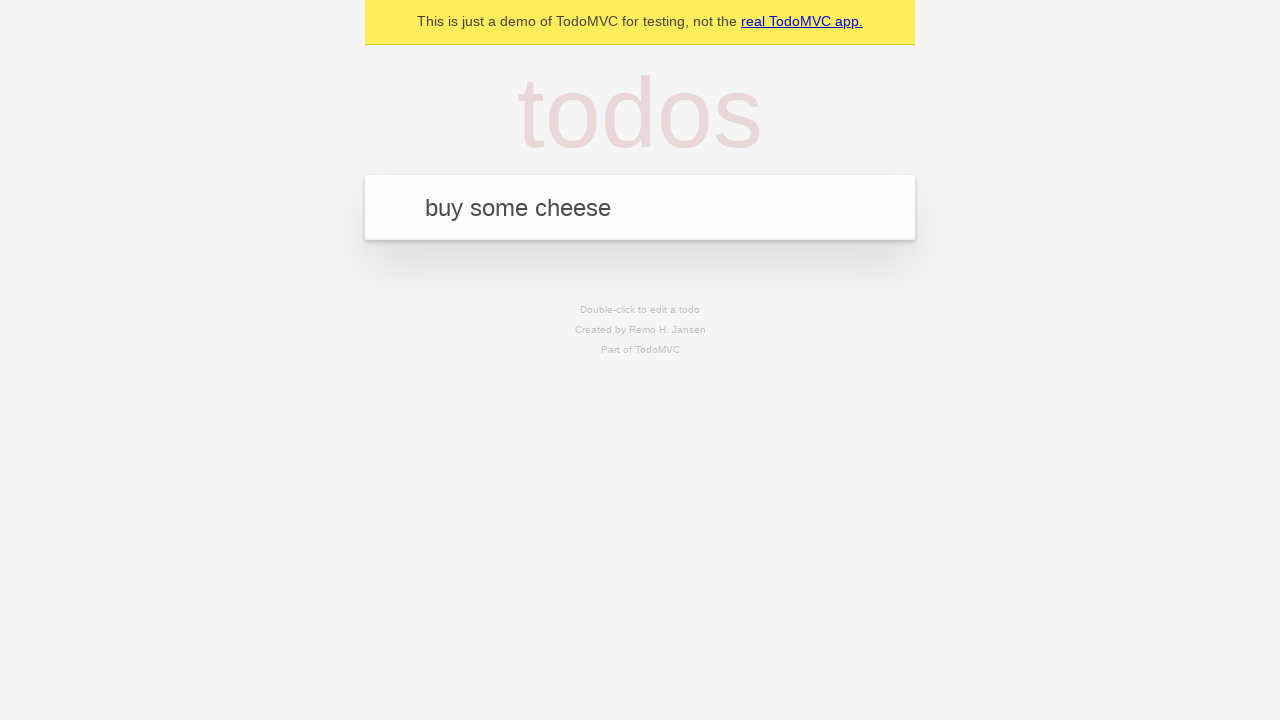

Pressed Enter to add first todo on .new-todo
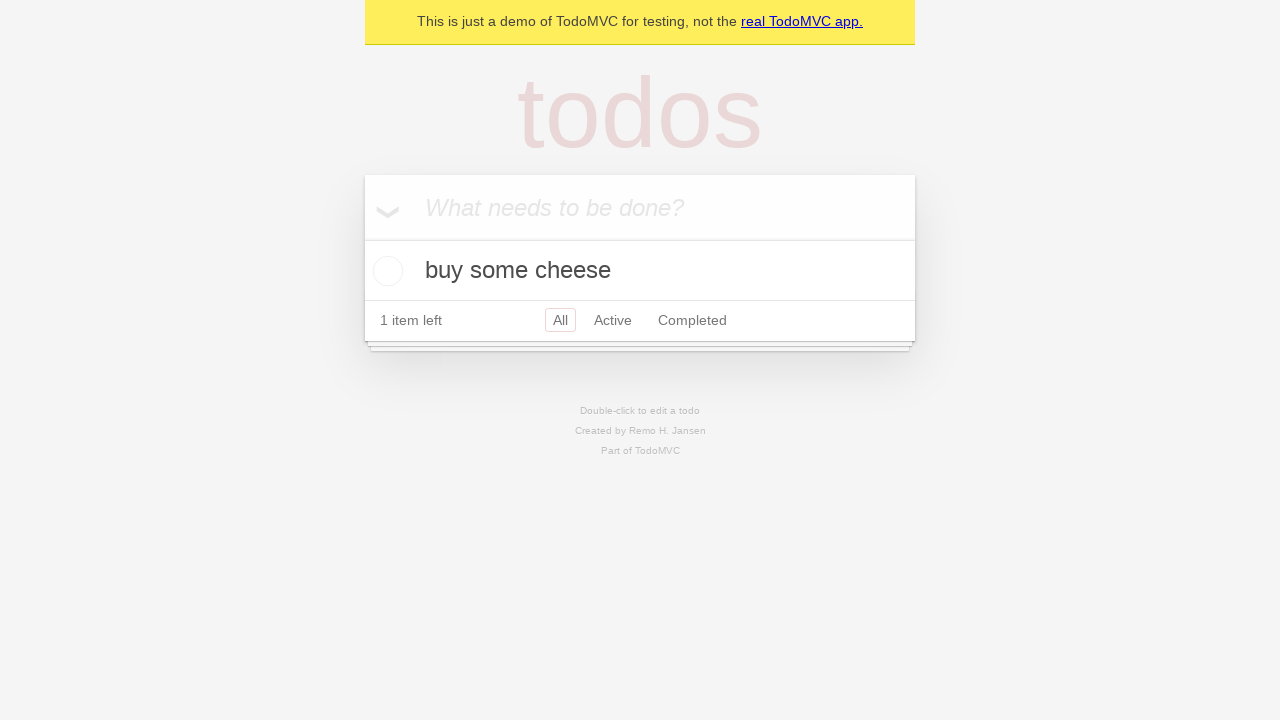

Filled new todo field with 'feed the cat' on .new-todo
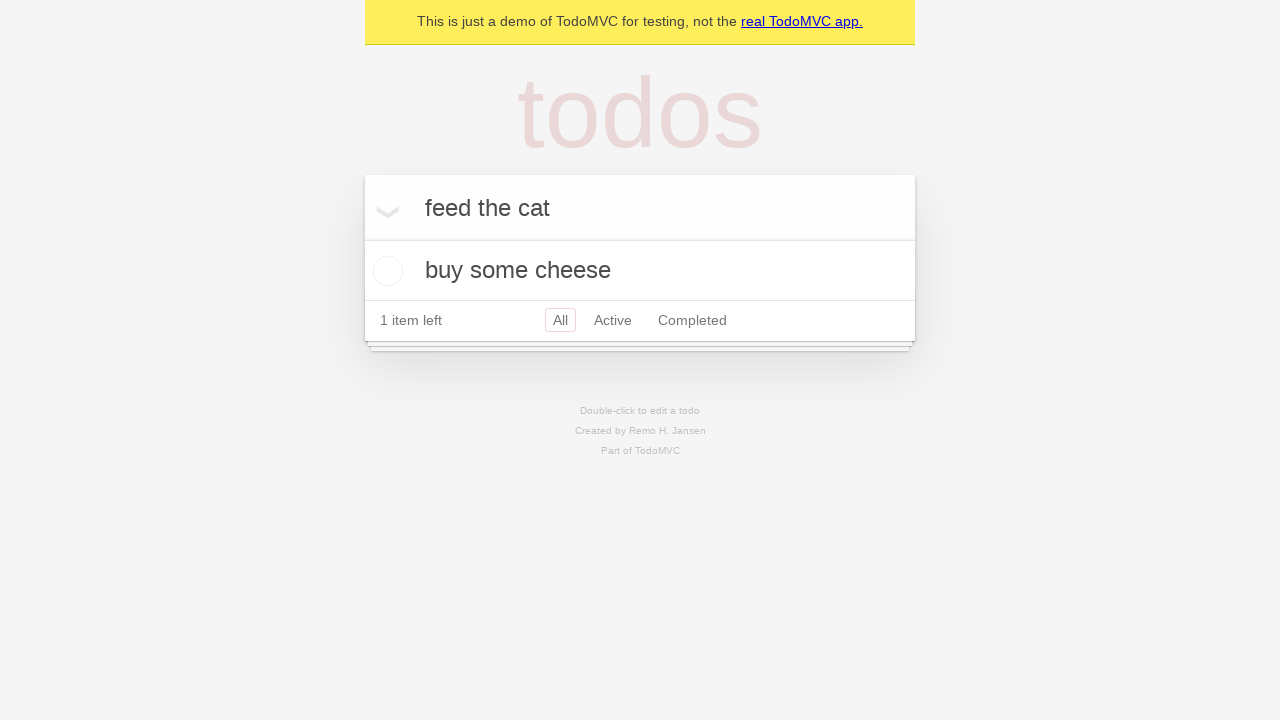

Pressed Enter to add second todo on .new-todo
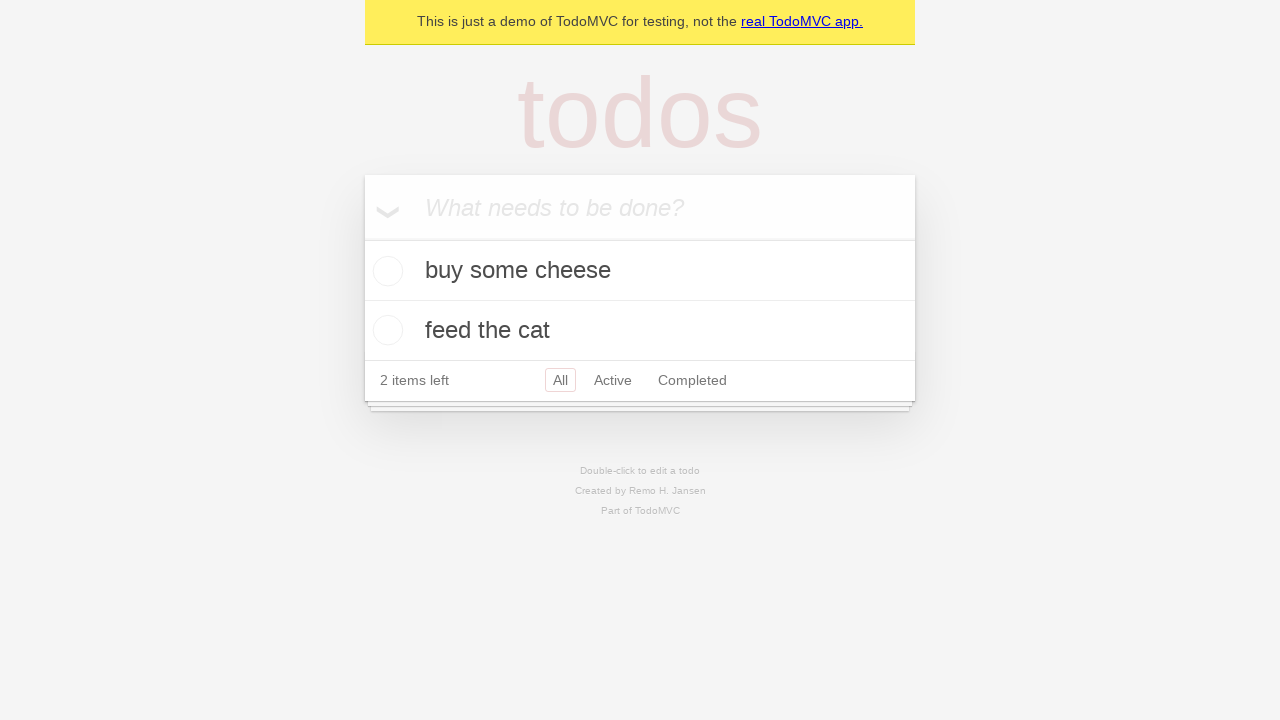

Filled new todo field with 'book a doctors appointment' on .new-todo
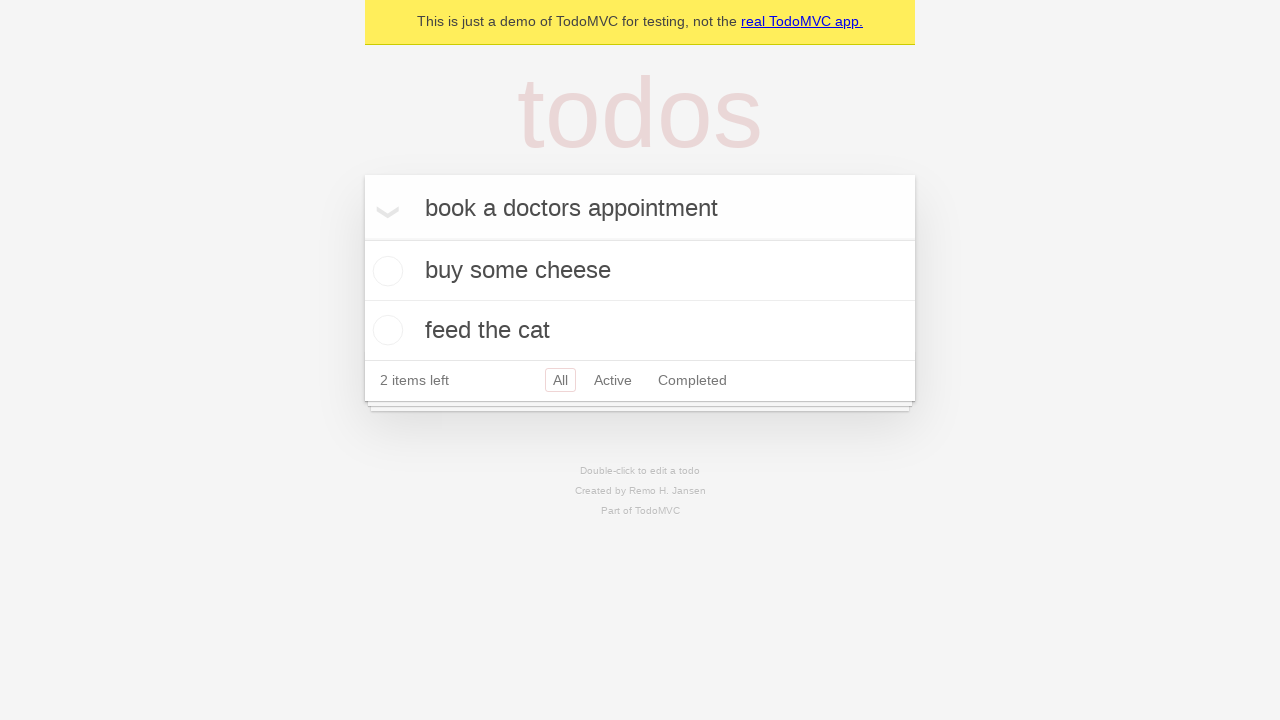

Pressed Enter to add third todo on .new-todo
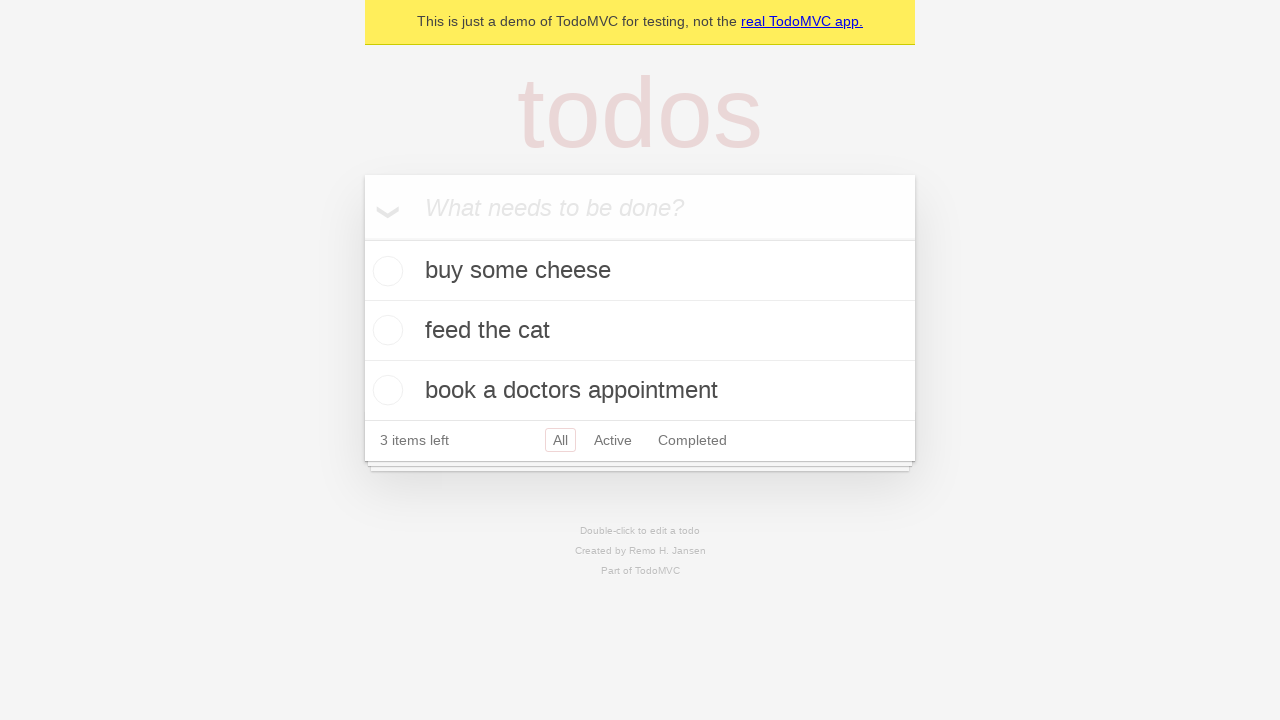

Waited for all 3 todo items to load
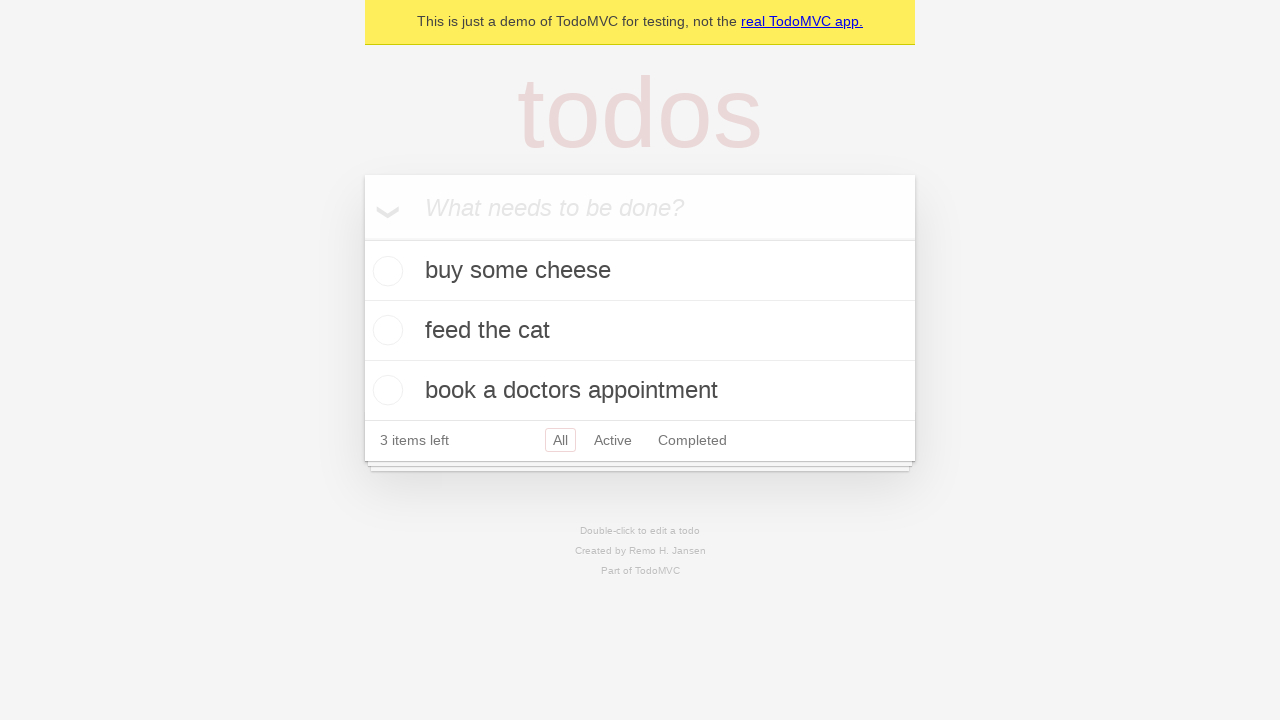

Checked the first todo item as completed at (385, 271) on .todo-list li .toggle >> nth=0
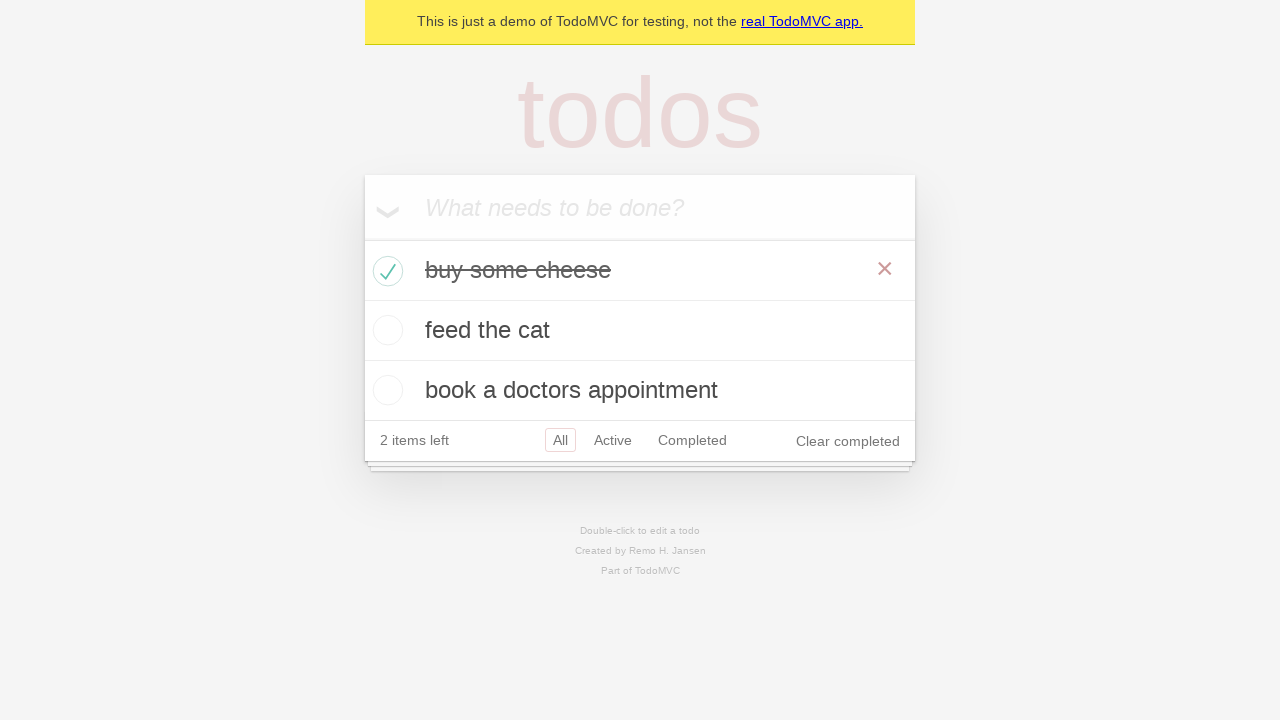

Clicked Clear completed button to remove completed item at (848, 441) on .clear-completed
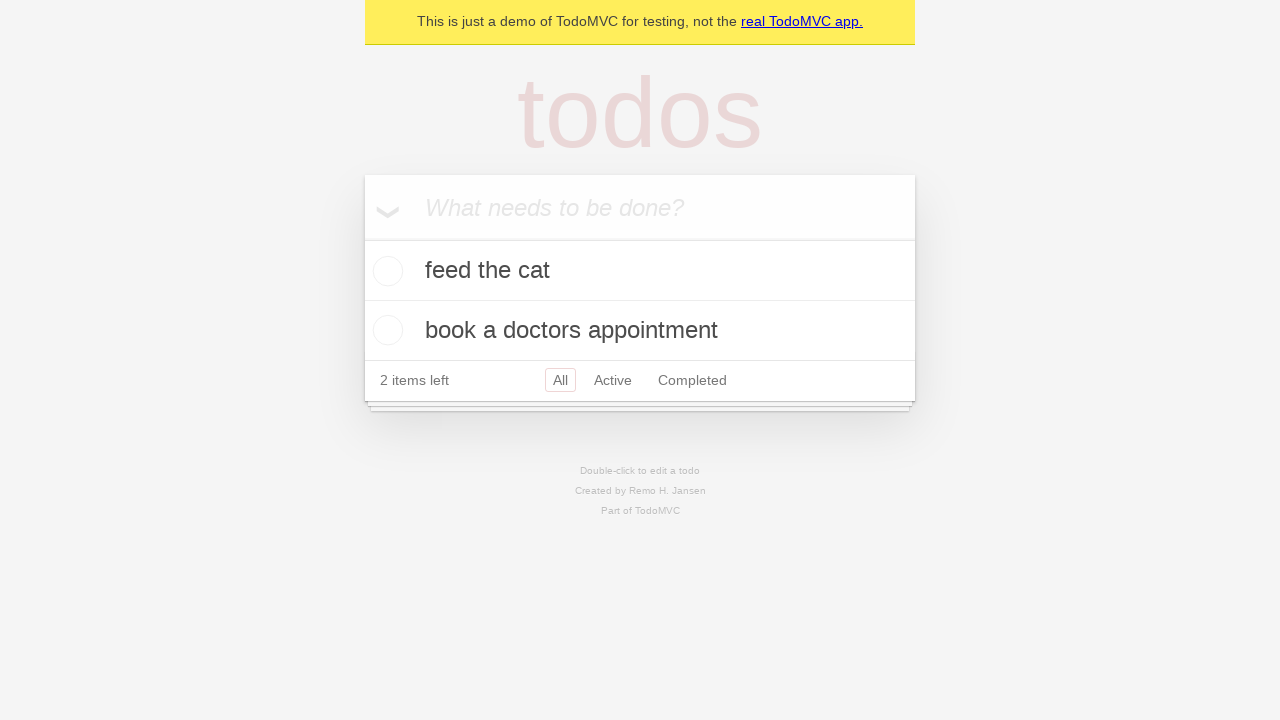

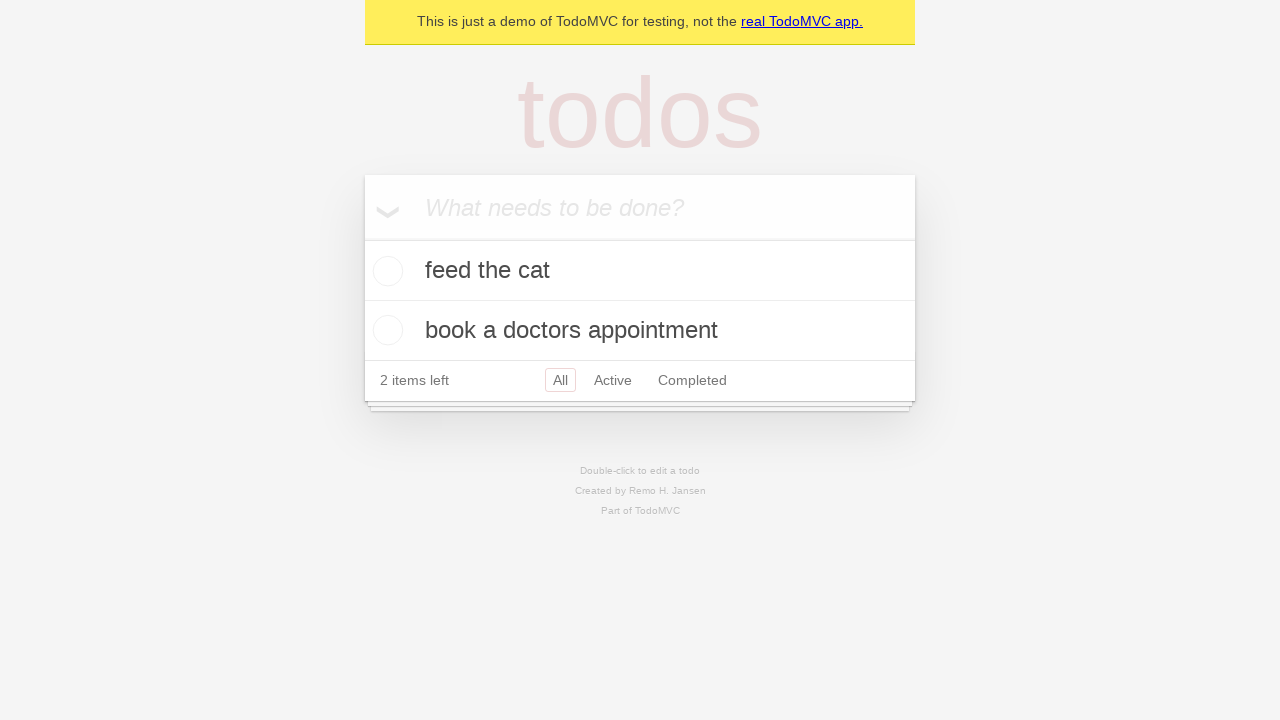